Tests the jQuery UI Selectable demo by switching to an iframe and selecting multiple list items while holding the Control key

Starting URL: https://jqueryui.com/selectable/

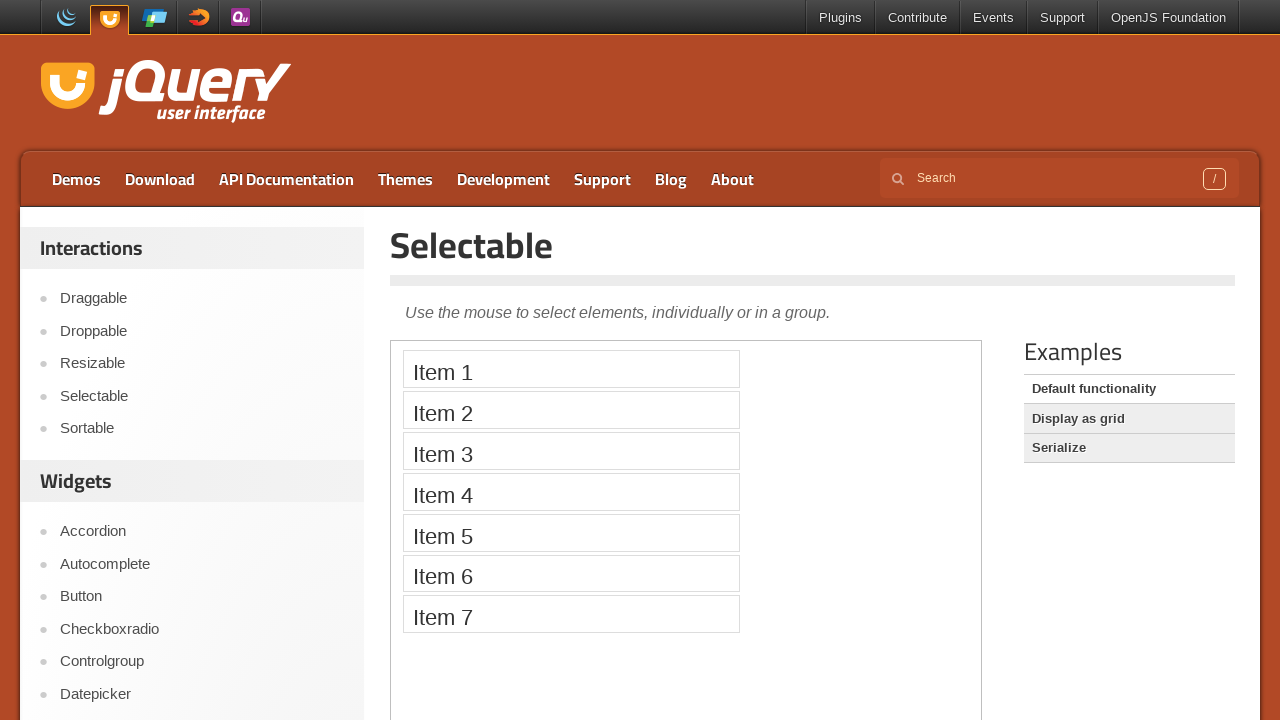

Located the demo iframe
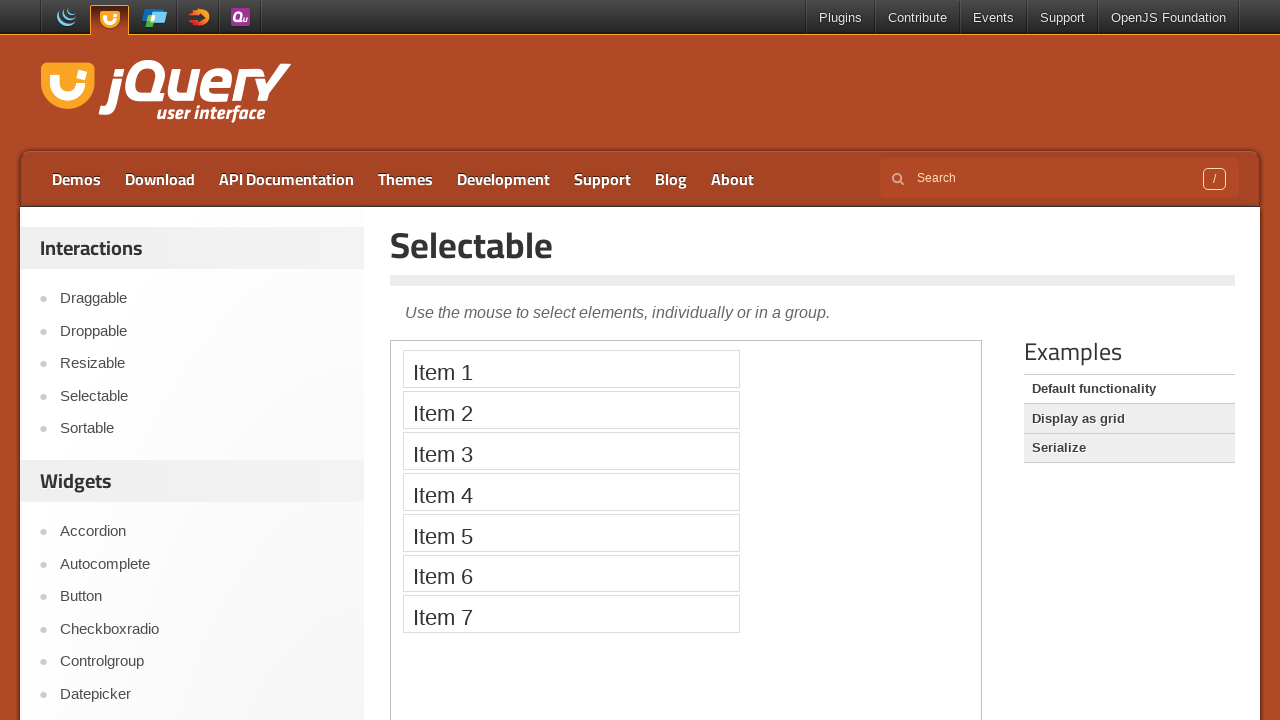

Located all selectable list items
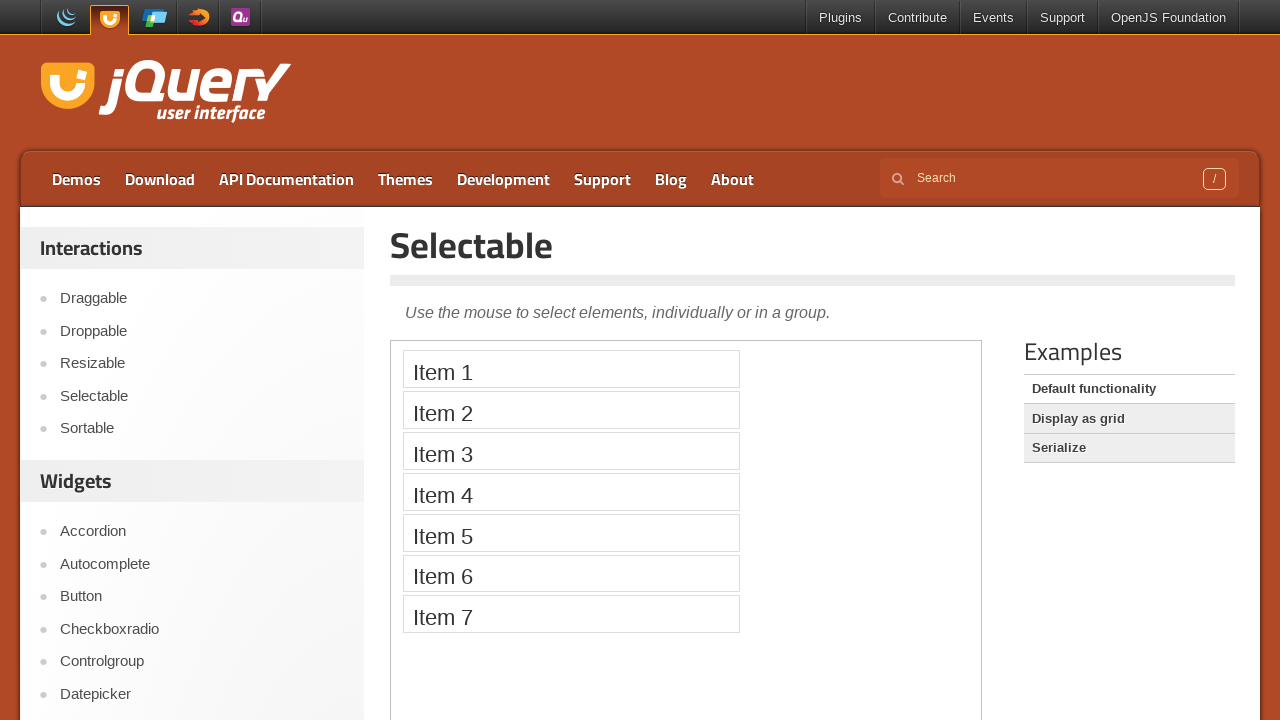

Control+clicked on item at index 1 at (571, 410) on xpath=//*[@id='content']/iframe >> internal:control=enter-frame >> xpath=//*[@id
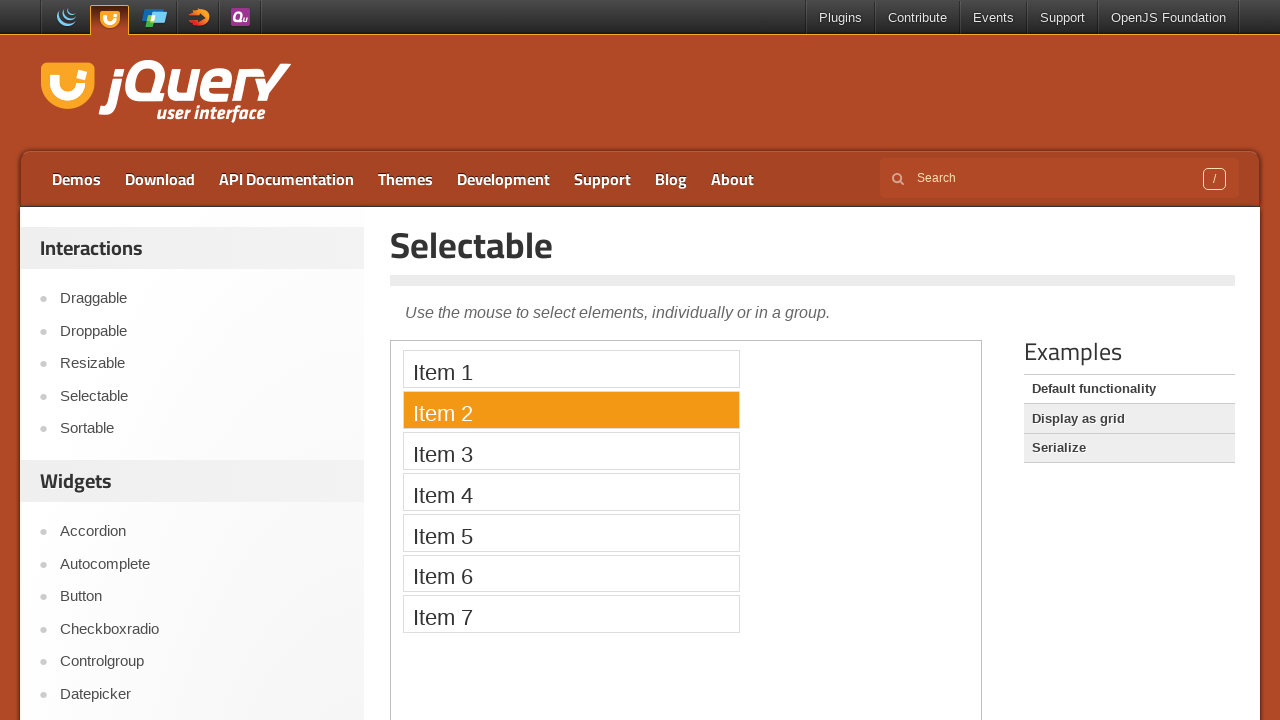

Control+clicked on item at index 4 at (571, 532) on xpath=//*[@id='content']/iframe >> internal:control=enter-frame >> xpath=//*[@id
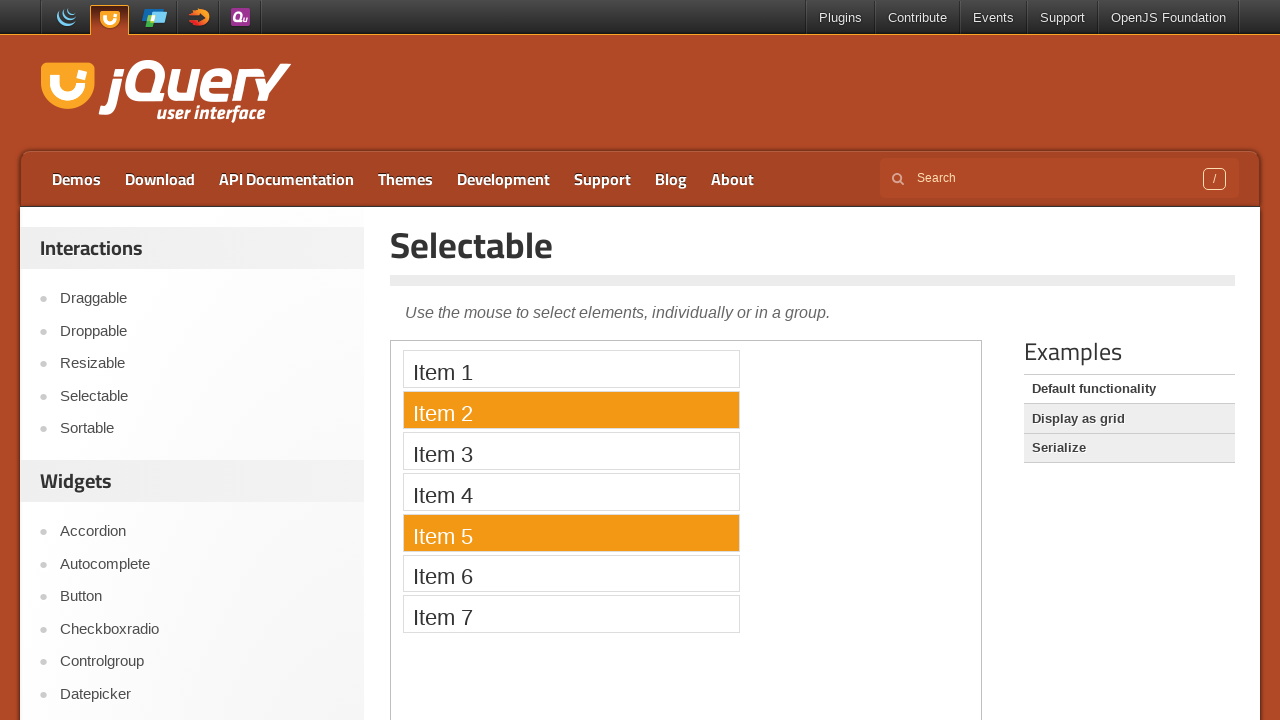

Control+clicked on item at index 6 at (571, 614) on xpath=//*[@id='content']/iframe >> internal:control=enter-frame >> xpath=//*[@id
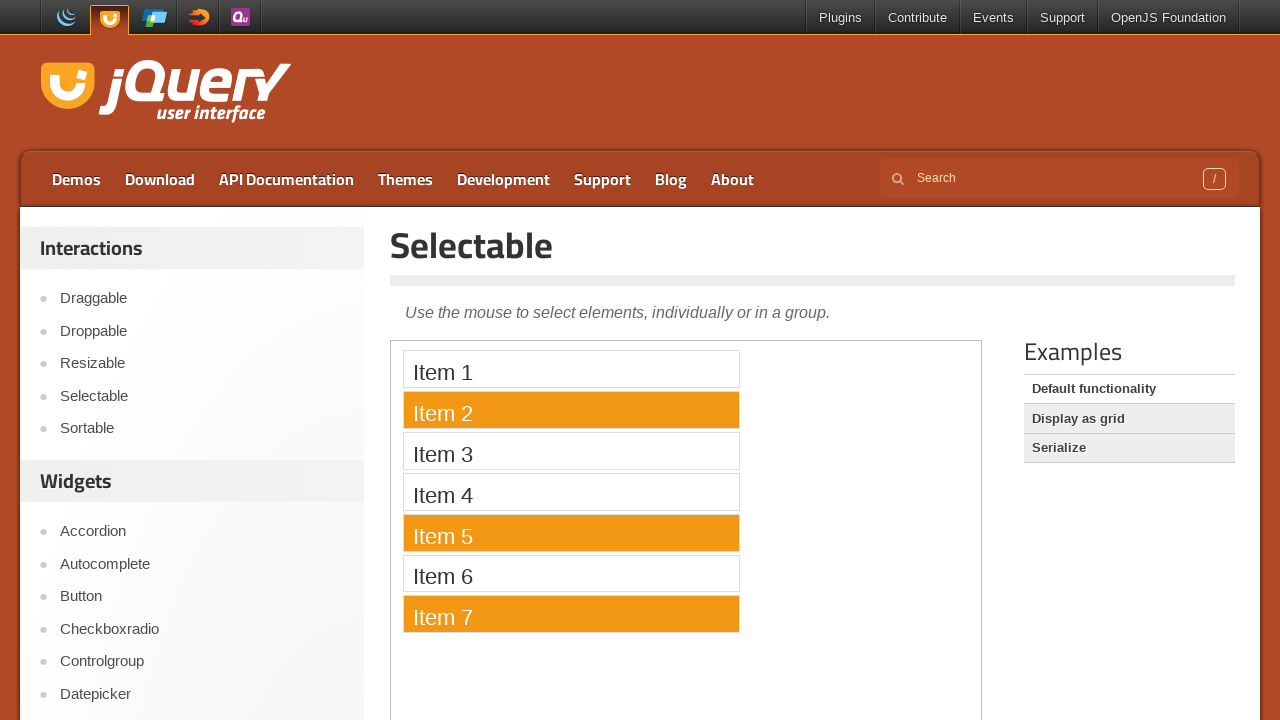

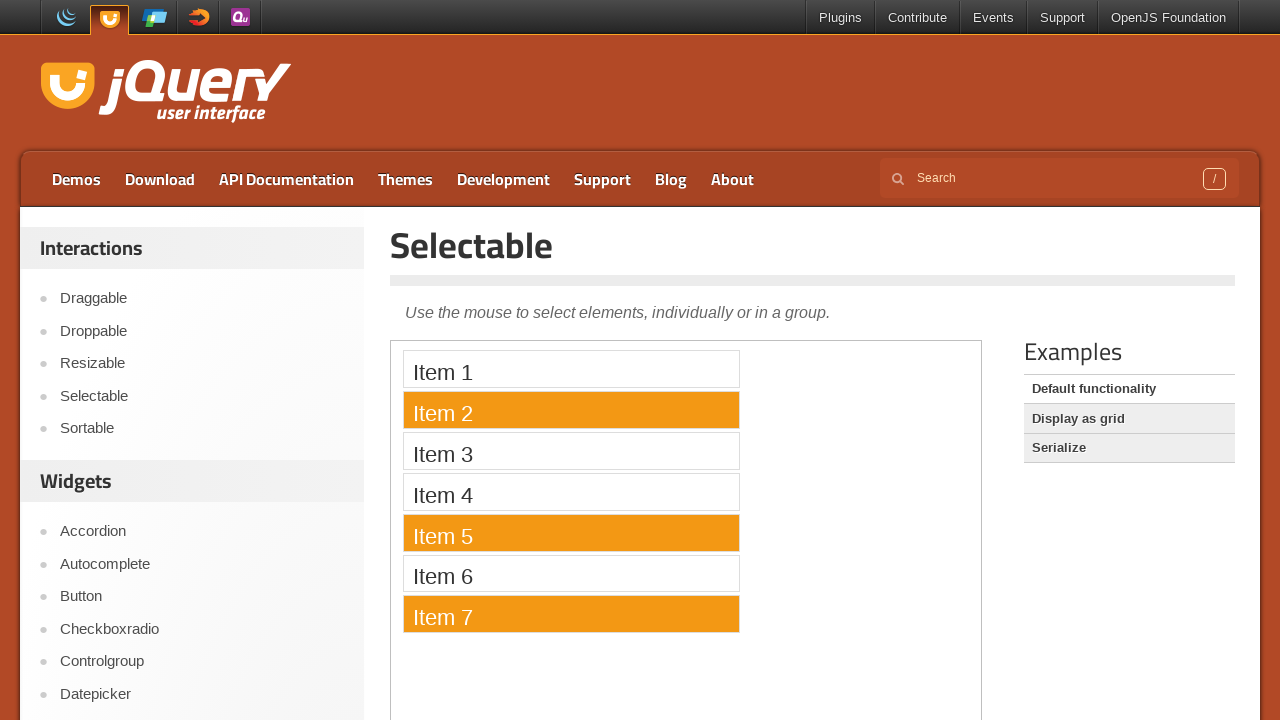